Tests confirm dialog by clicking the confirm button and dismissing the dialog

Starting URL: https://rahulshettyacademy.com/AutomationPractice/

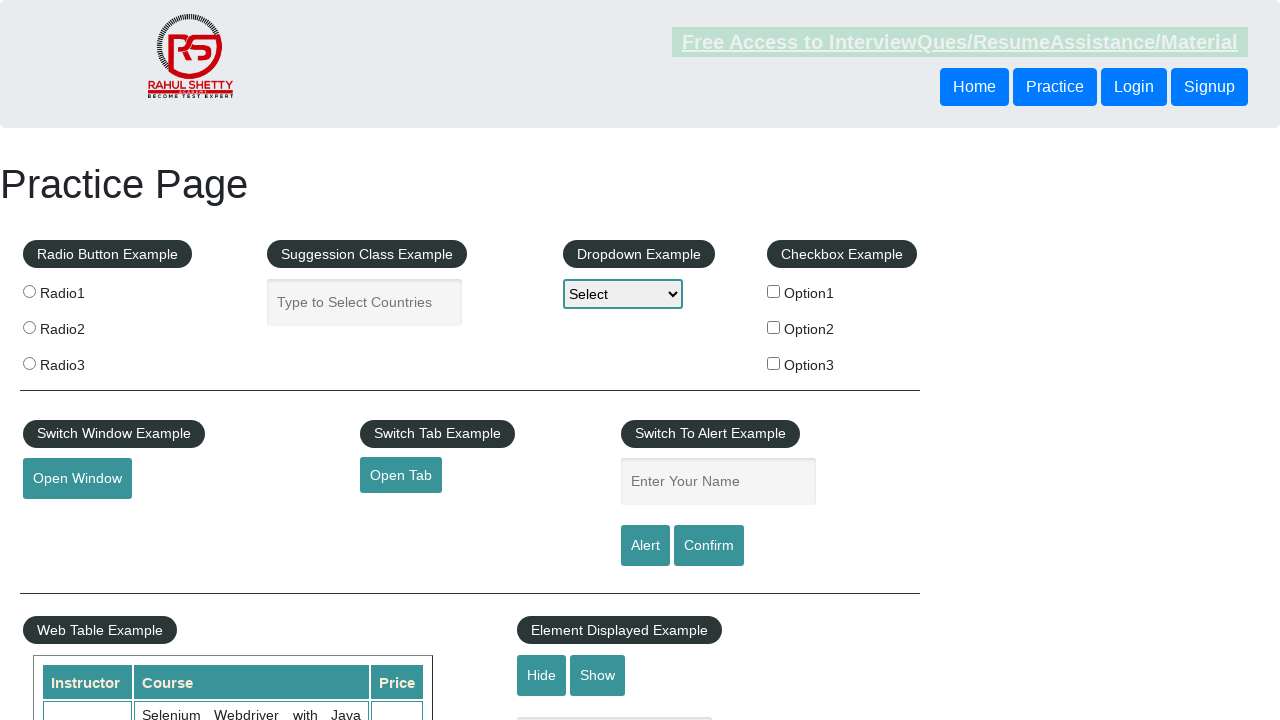

Set up dialog handler to dismiss confirm dialogs
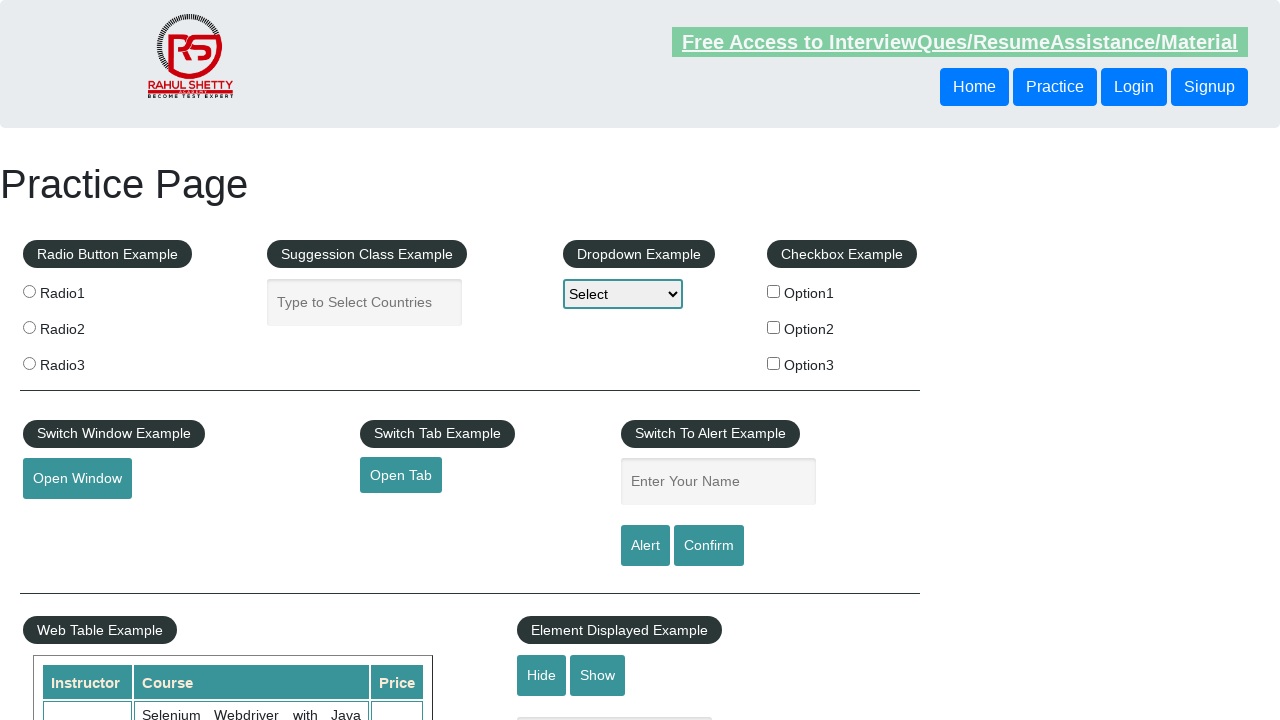

Clicked confirm button to trigger dialog at (709, 546) on #confirmbtn
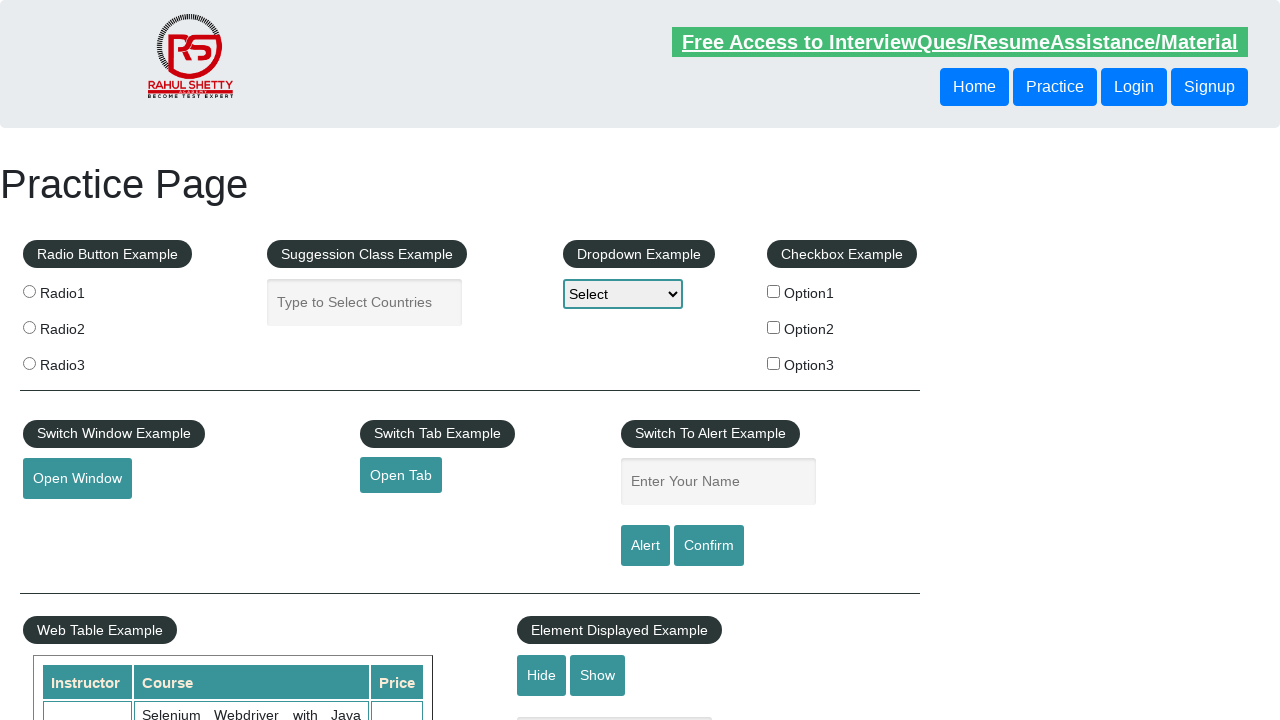

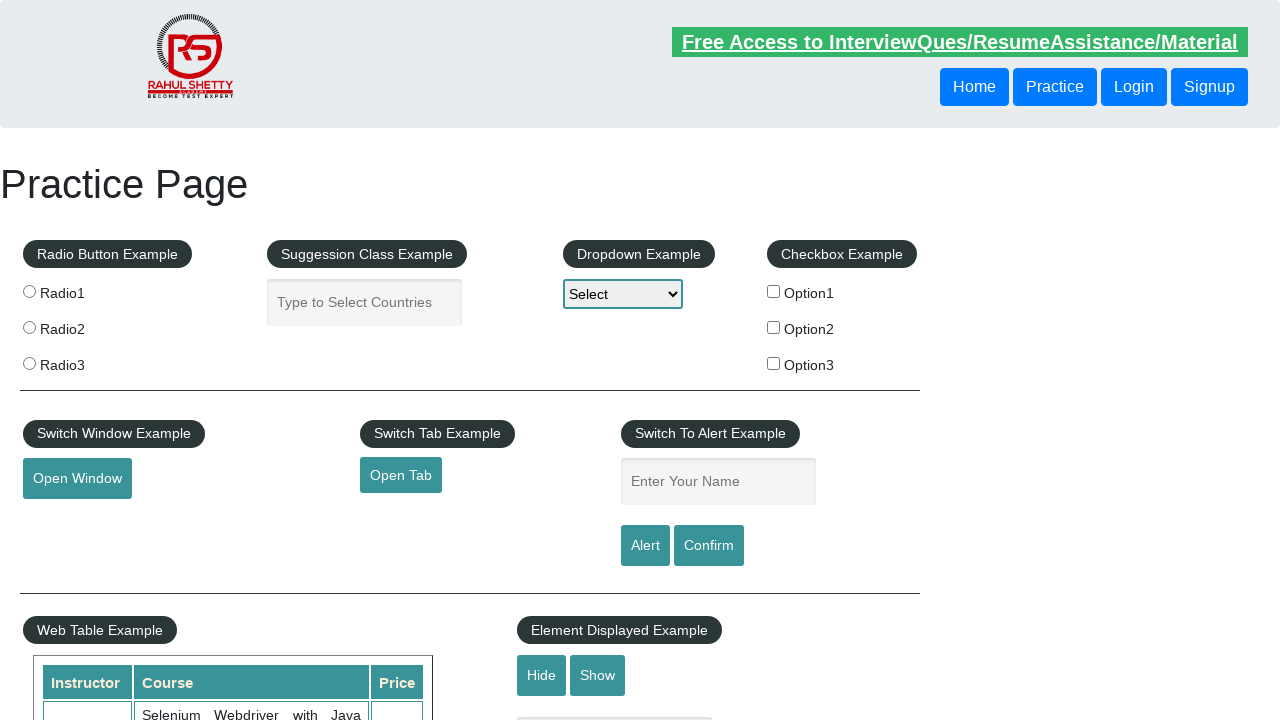